Tests adding a registration entry in the web table by clicking the edit button on the first row and filling out the registration form with user details including name, email, age, salary, and department.

Starting URL: https://demoqa.com/elements

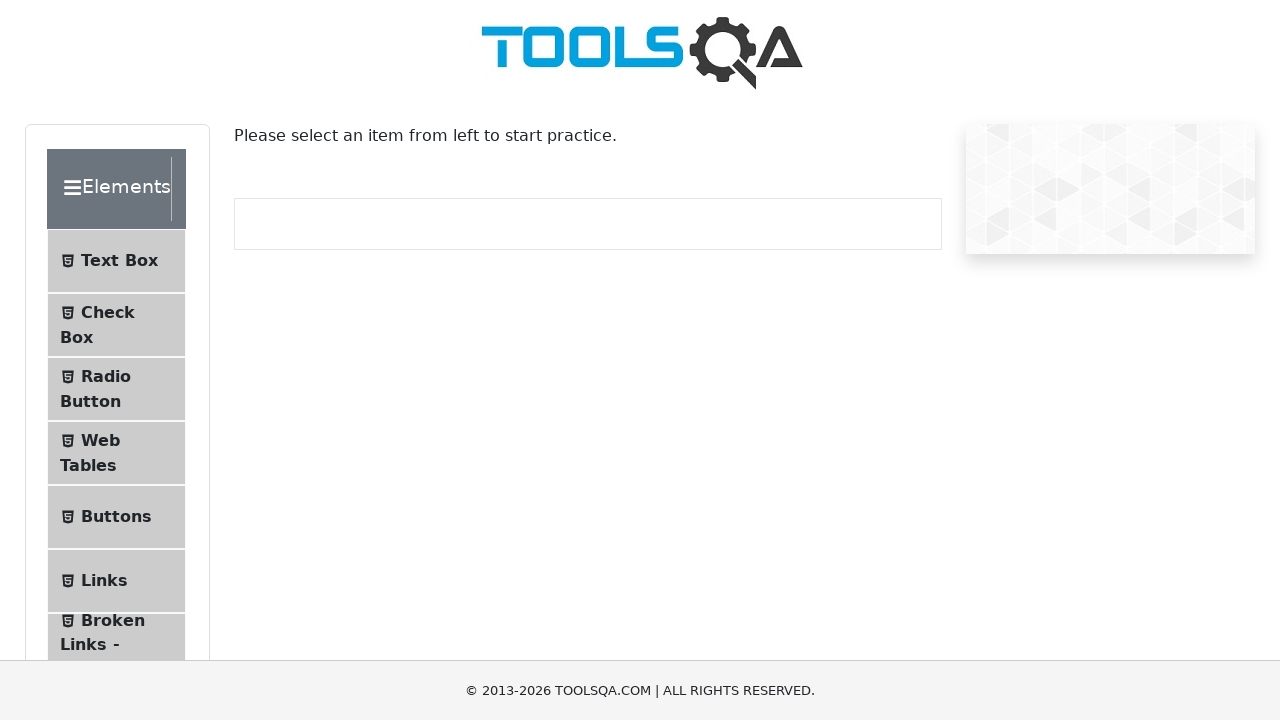

Clicked on Web Tables in the navigation panel at (100, 440) on text=Web Tables
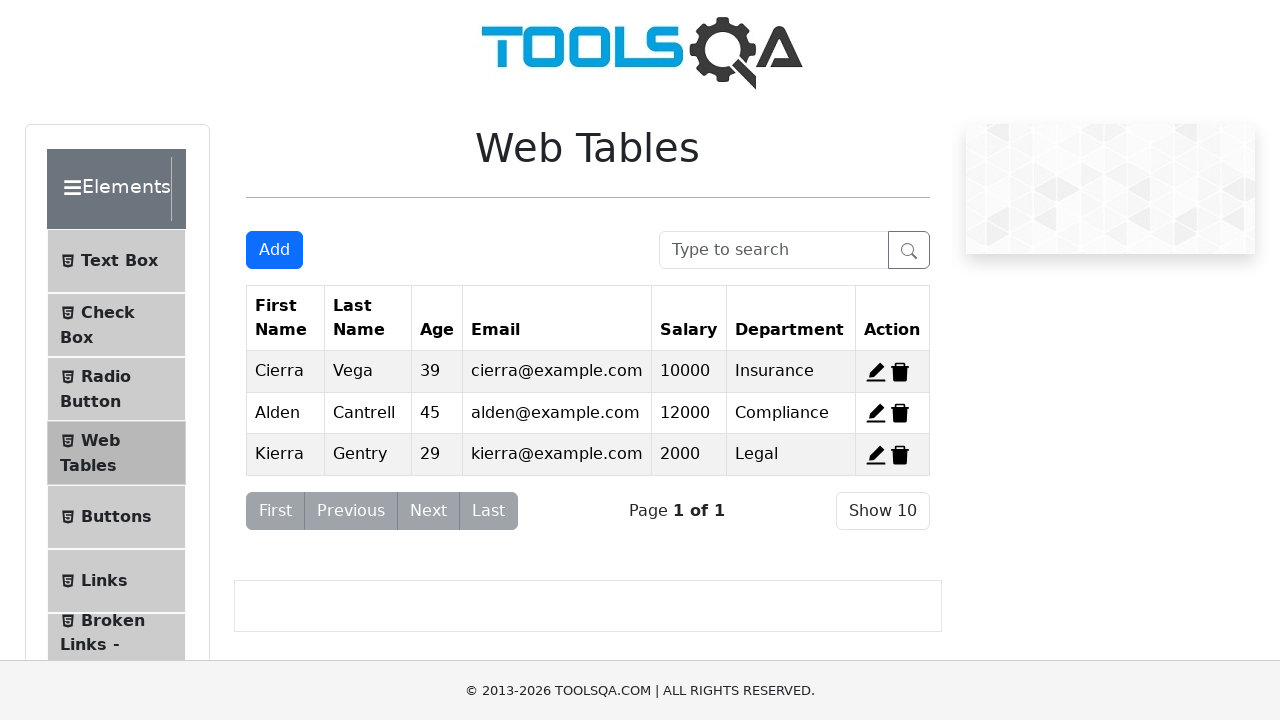

Clicked the edit button on the first row at (876, 372) on #edit-record-1
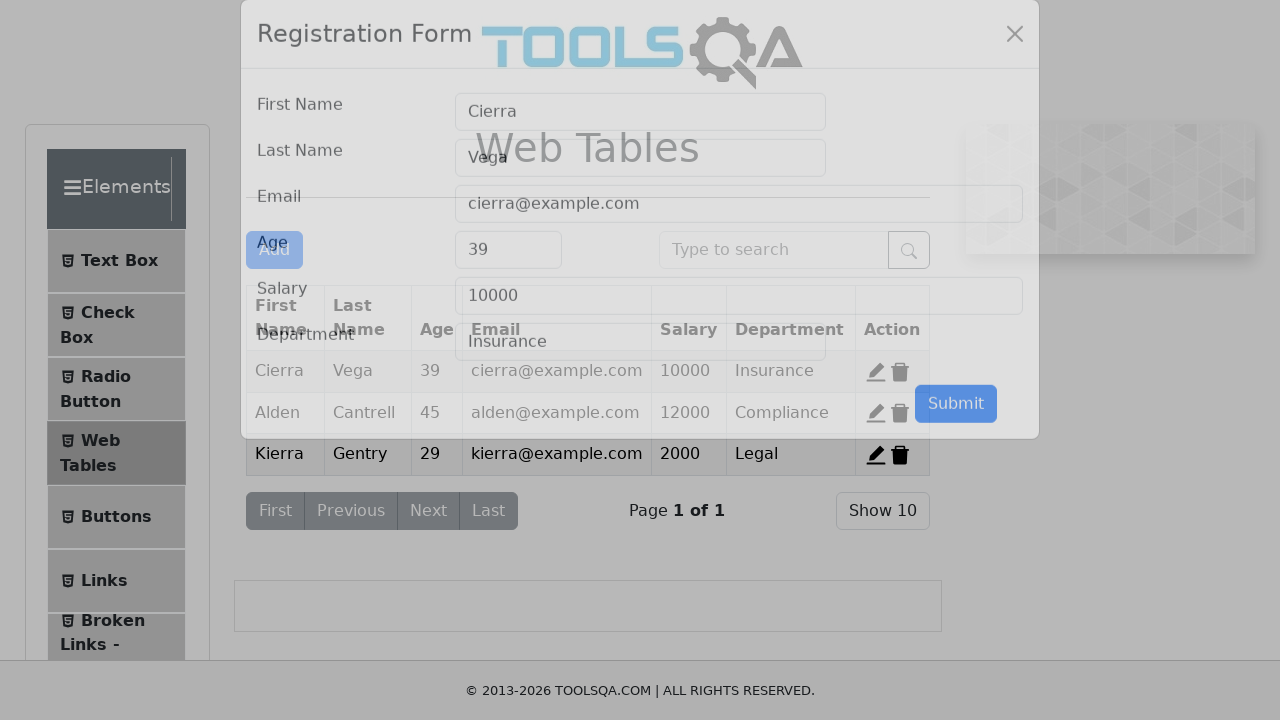

Filled first name field with 'Captain' on #firstName
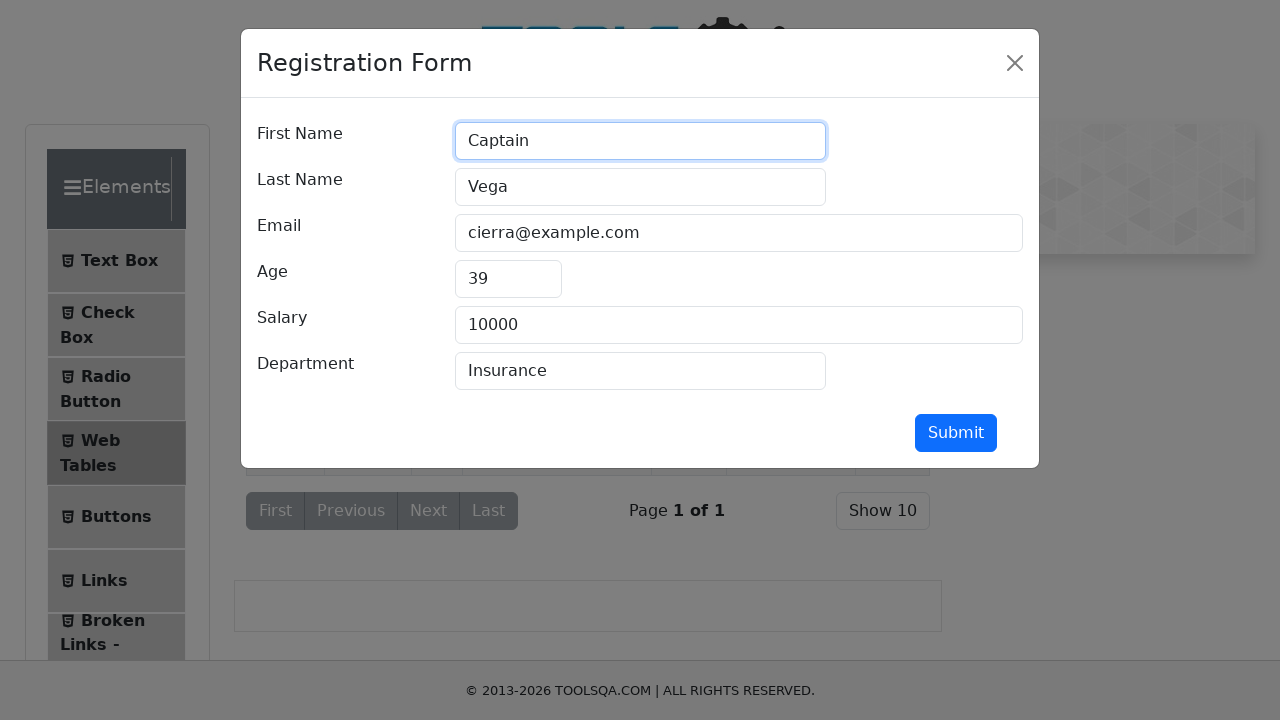

Filled last name field with 'America' on #lastName
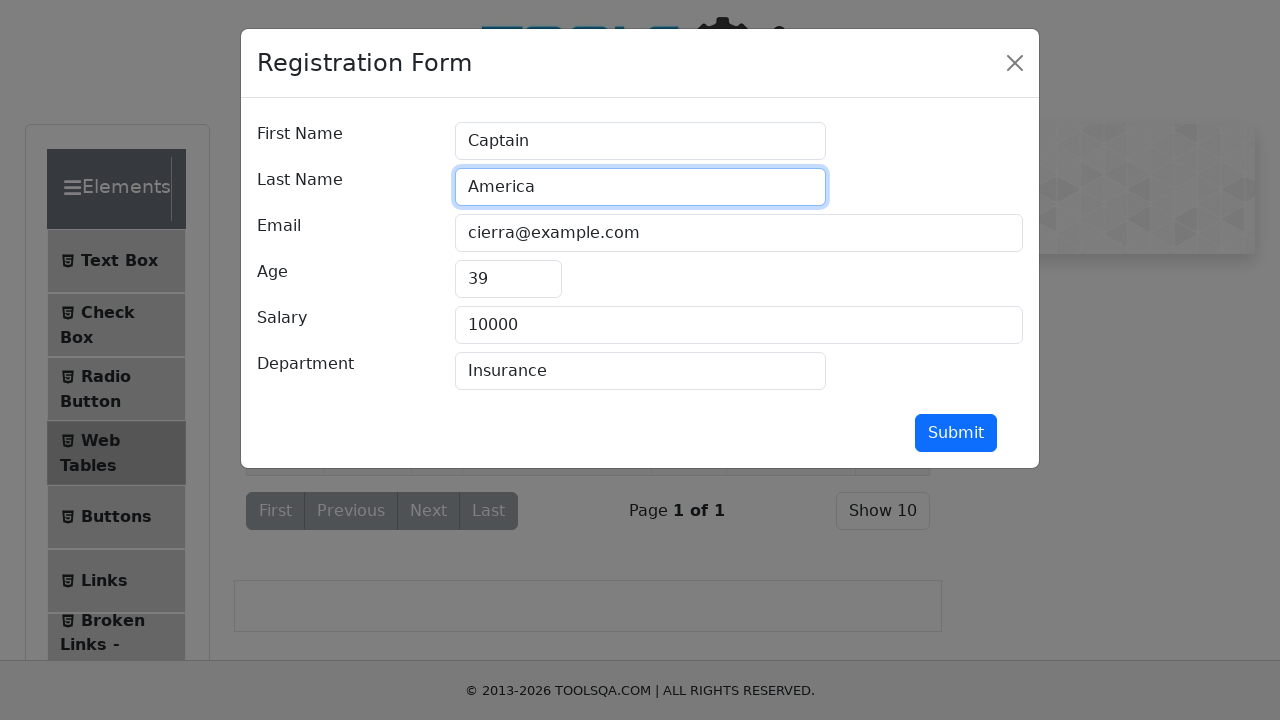

Filled email field with 'Captain.America@TestAutomationServices.com' on #userEmail
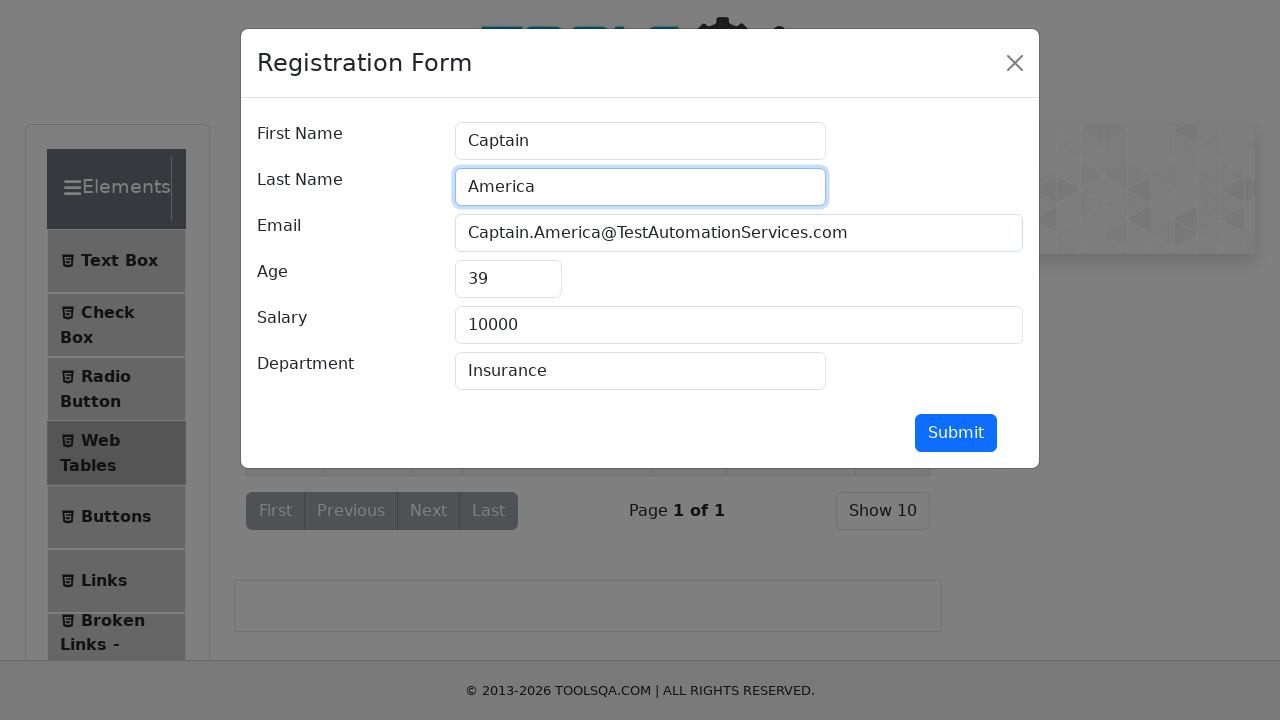

Filled age field with '34' on #age
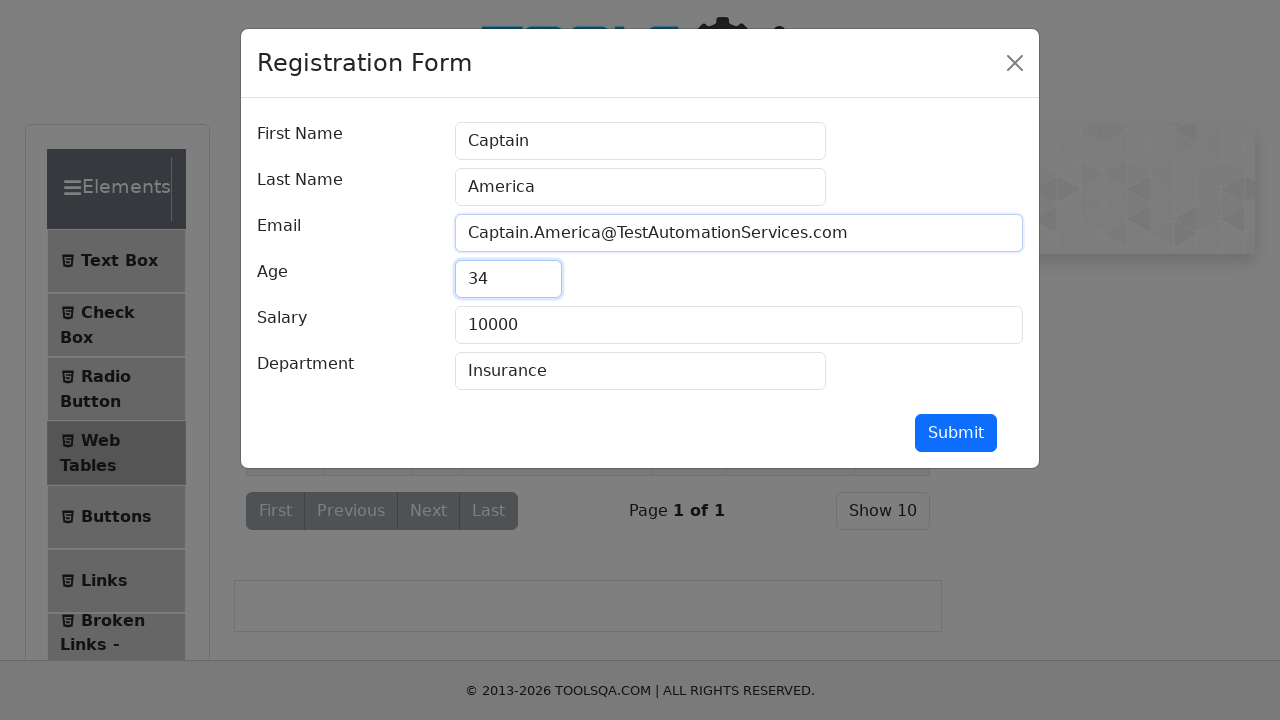

Filled salary field with '10000000' on #salary
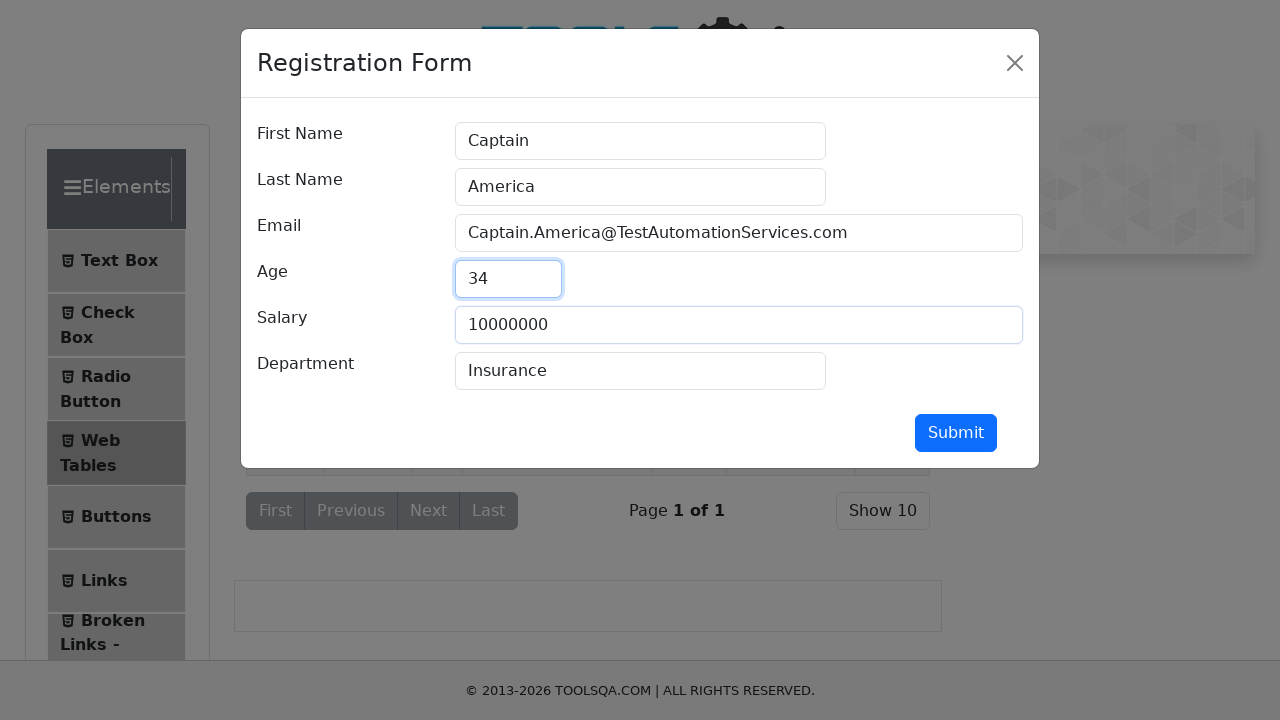

Filled department field with 'Avengers' on #department
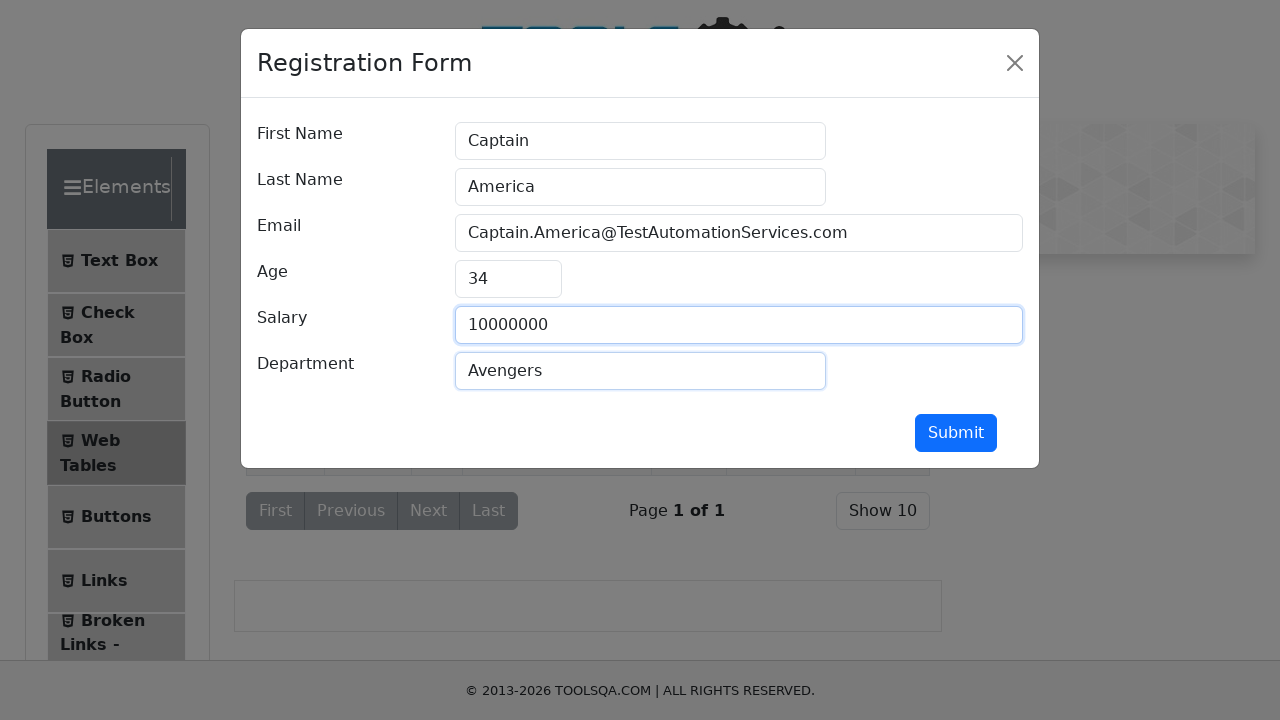

Clicked submit button to add the registration entry at (956, 433) on #submit
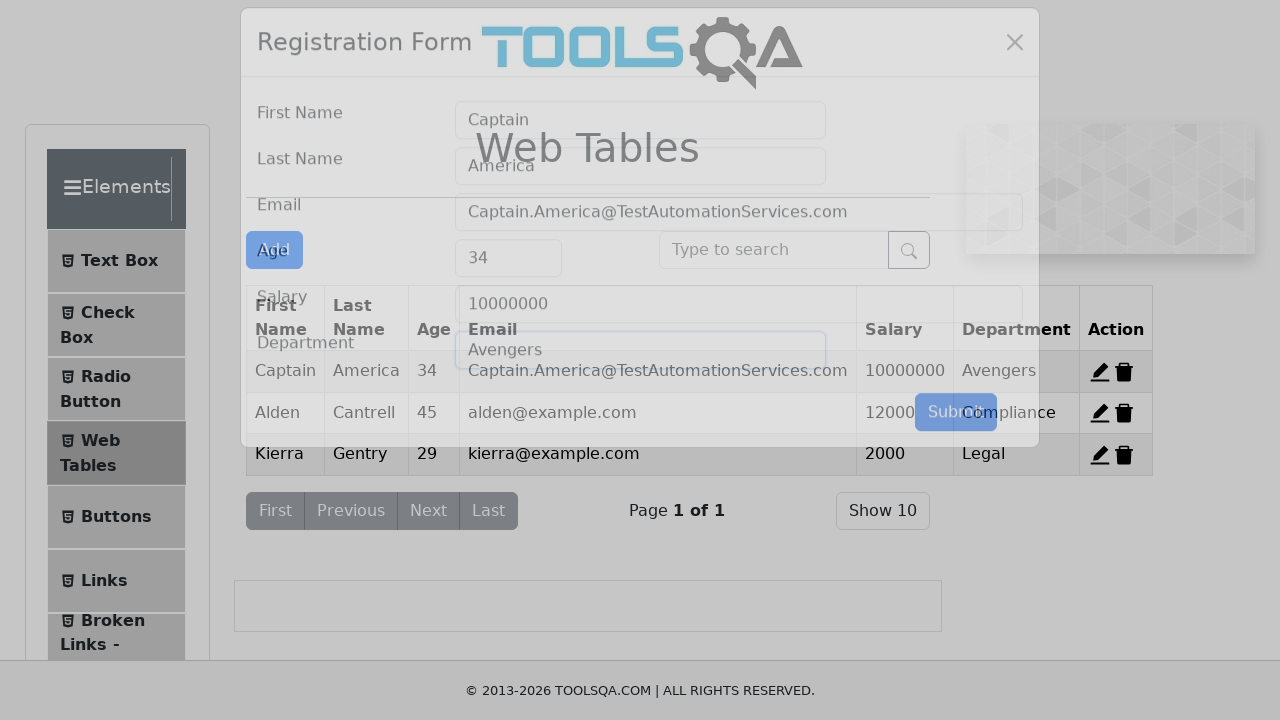

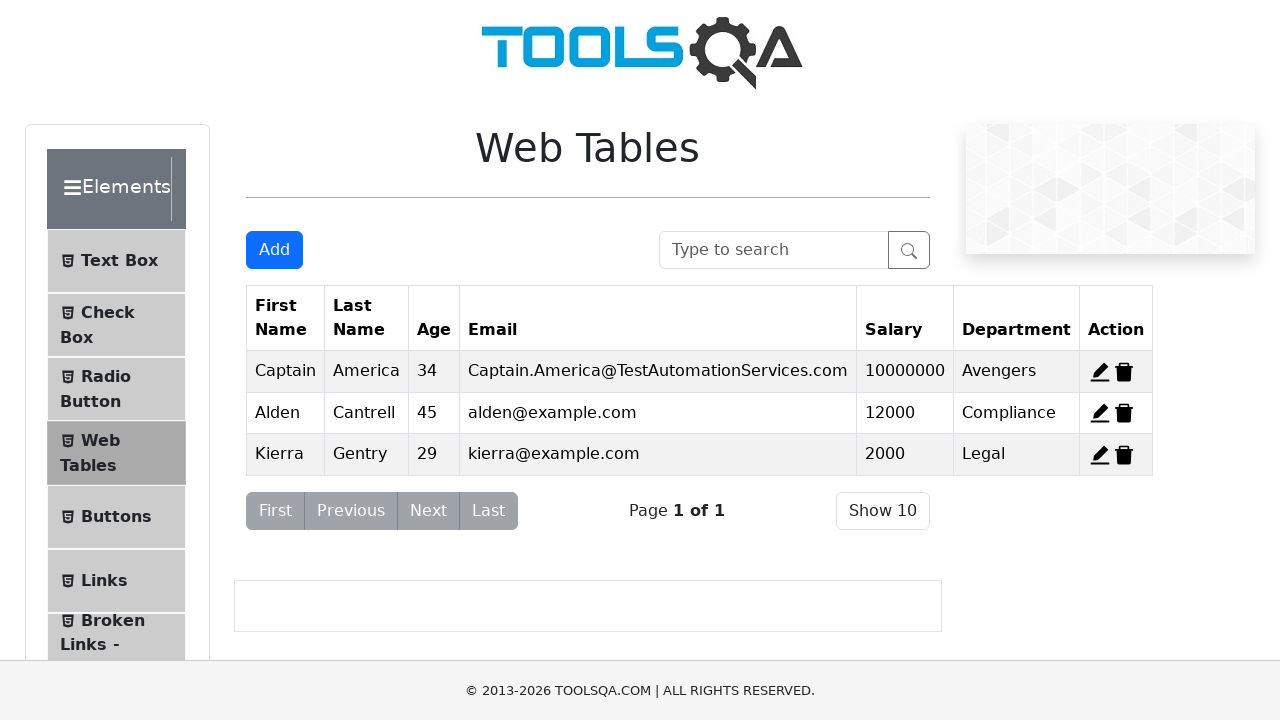